Tests that the login page loads correctly by navigating to the URL and verifying the current URL matches

Starting URL: https://qa.koel.app/

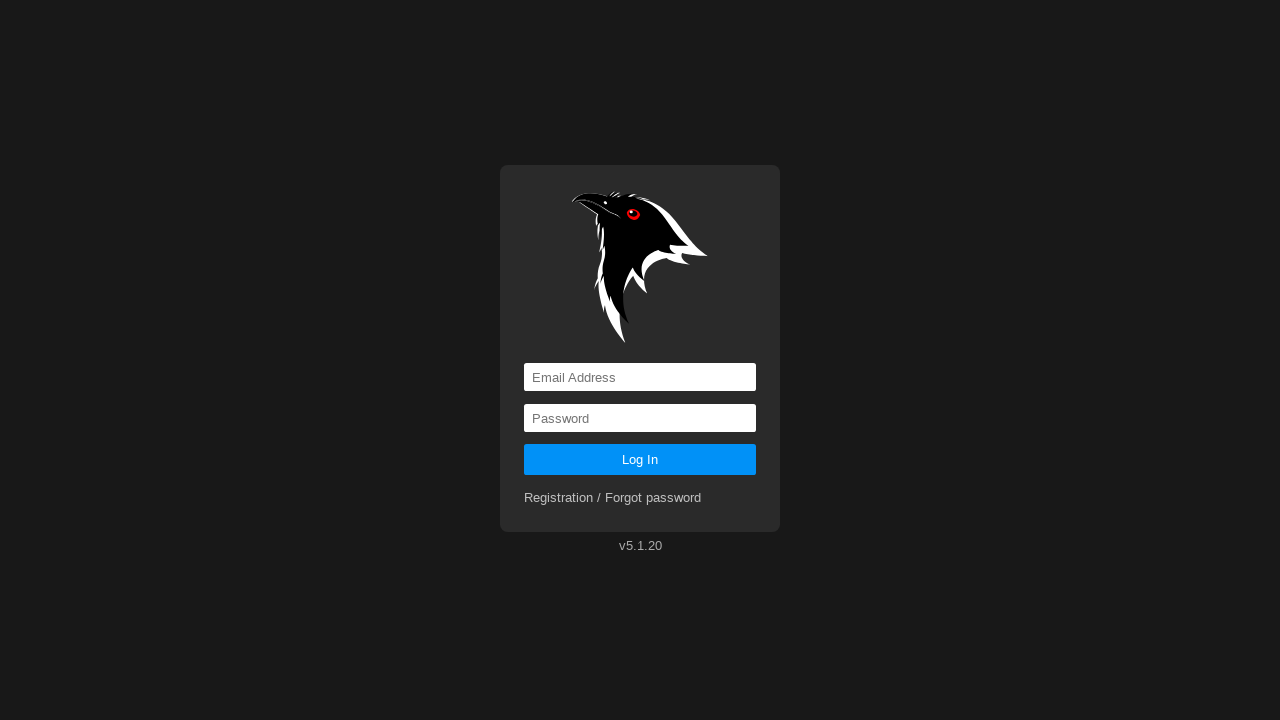

Navigated to login page at https://qa.koel.app/
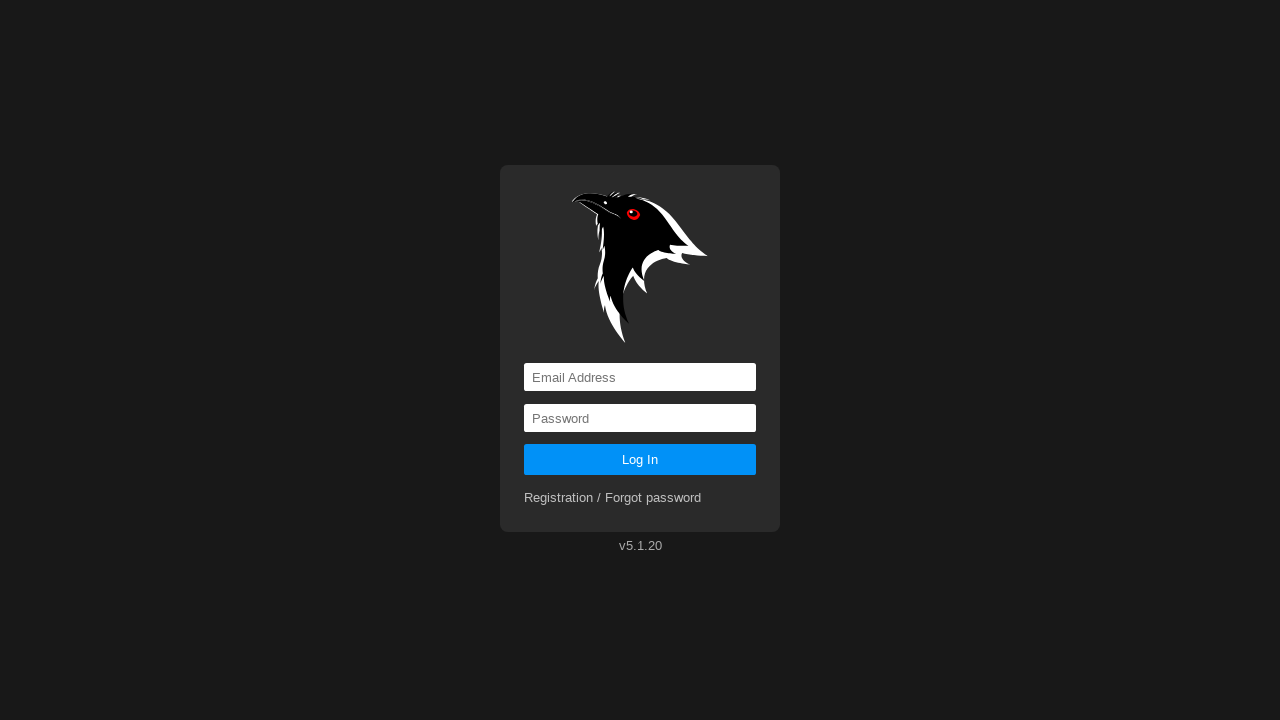

Verified current URL matches expected login page URL
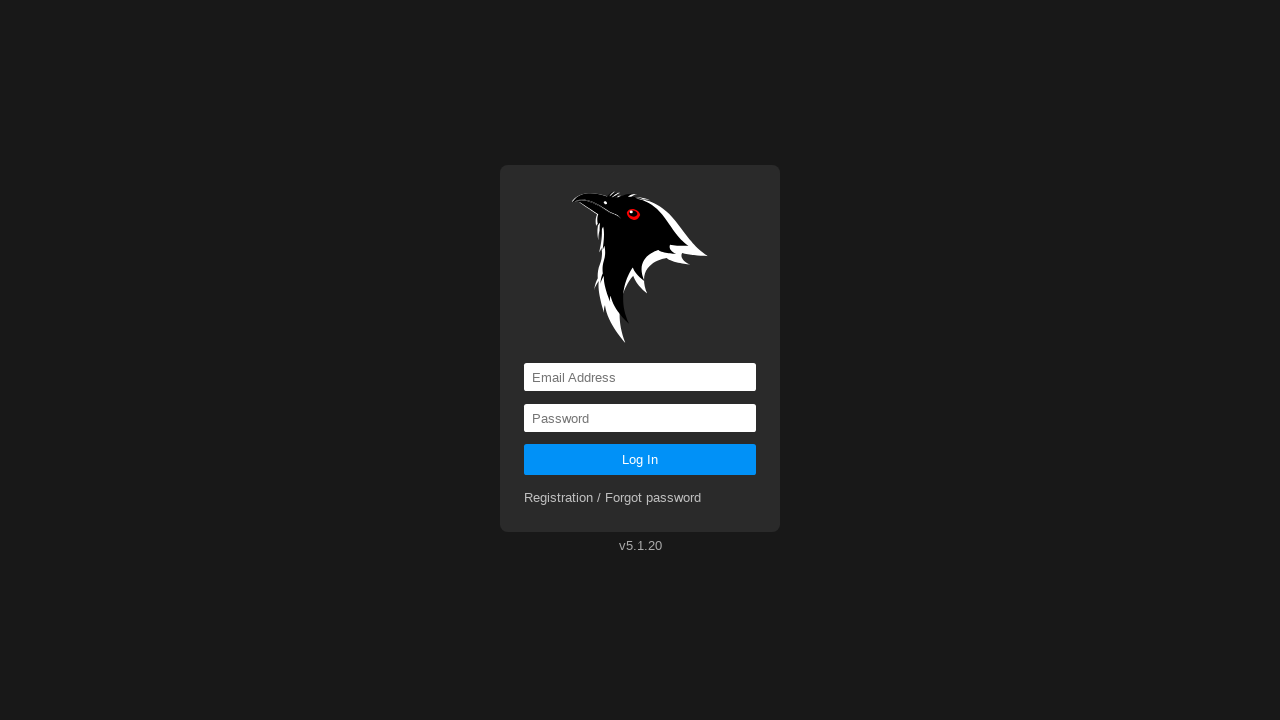

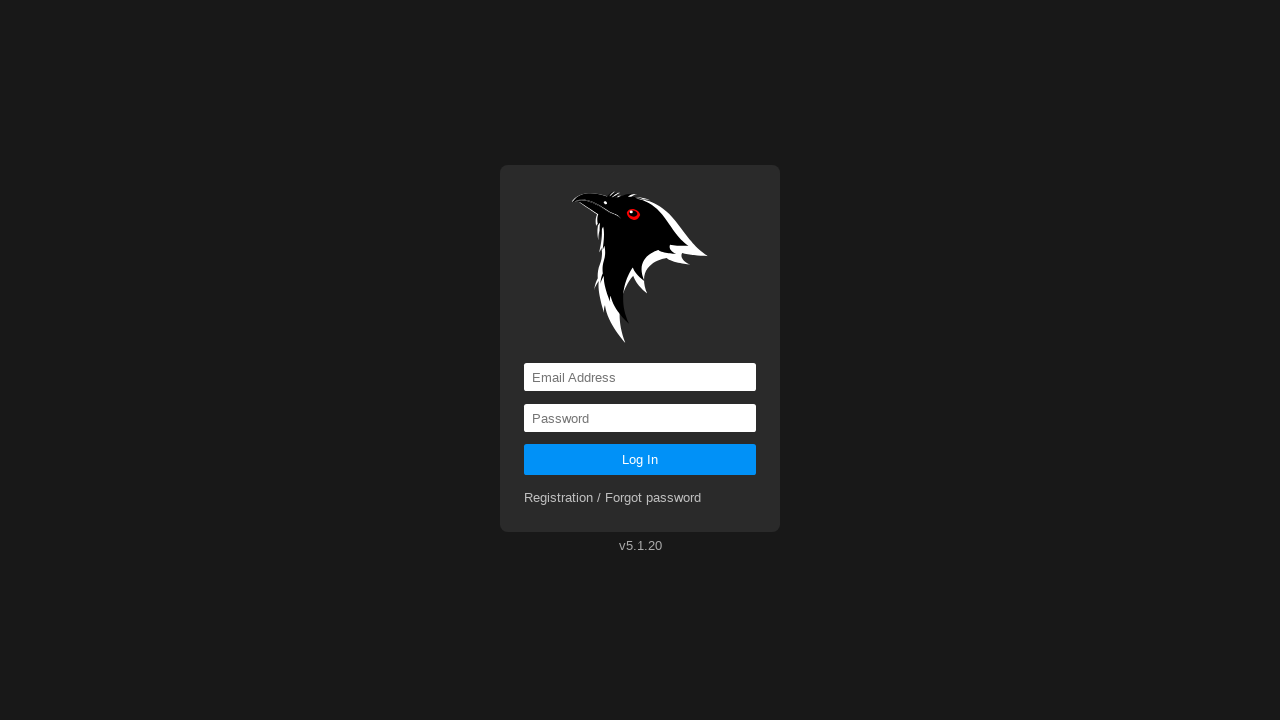